Navigates to a test automation practice website and uses JavaScript execution to zoom the page out to 50% scale.

Starting URL: https://testautomationpractice.blogspot.com/

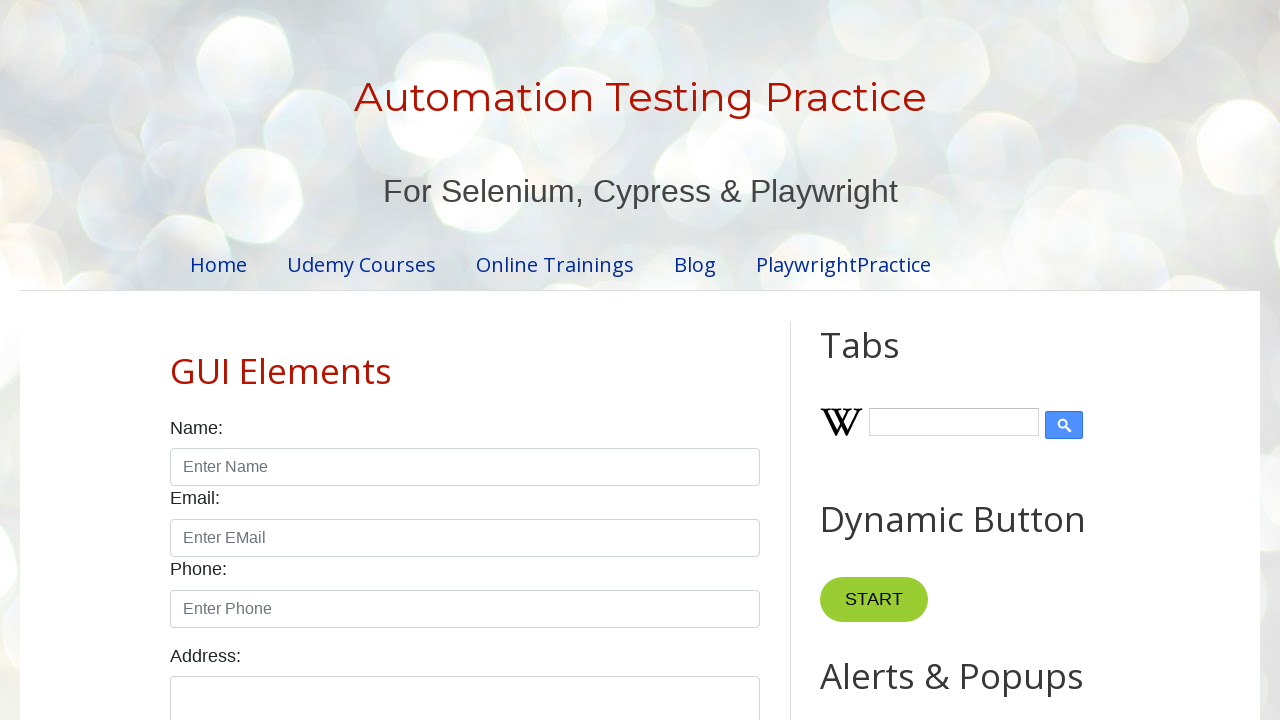

Waited for page to load DOM content
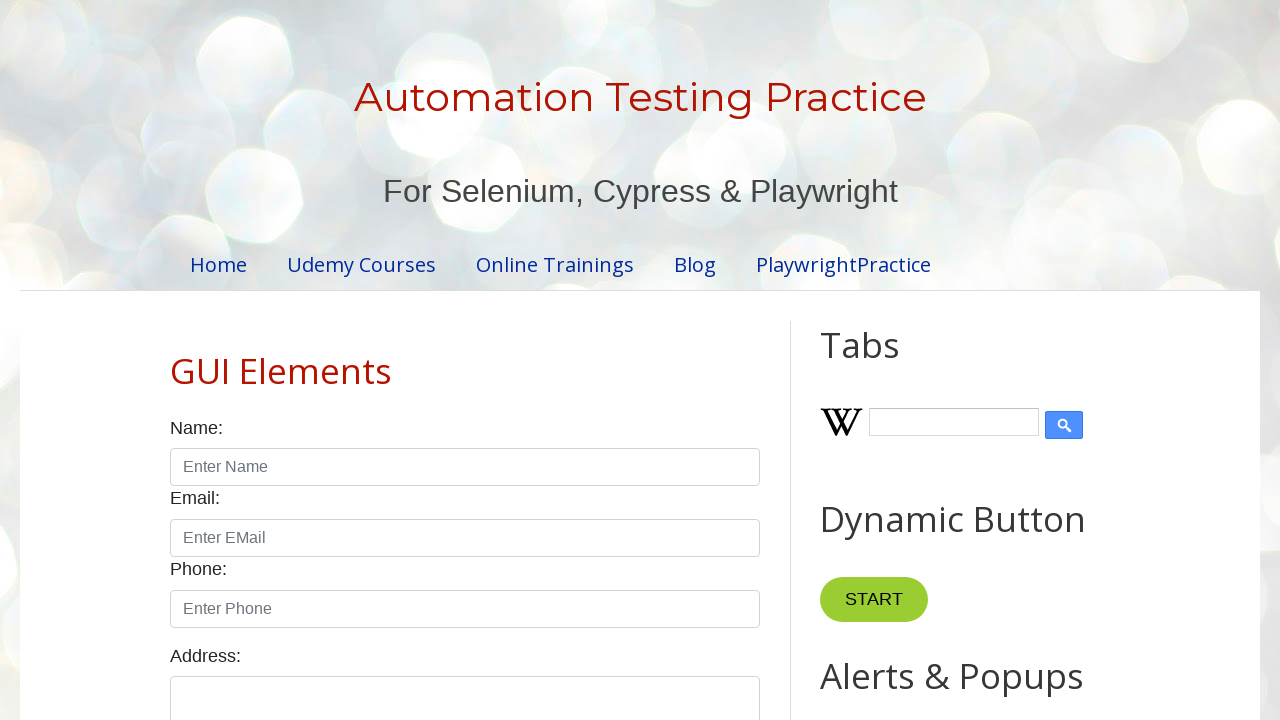

Zoomed page out to 50% scale using JavaScript
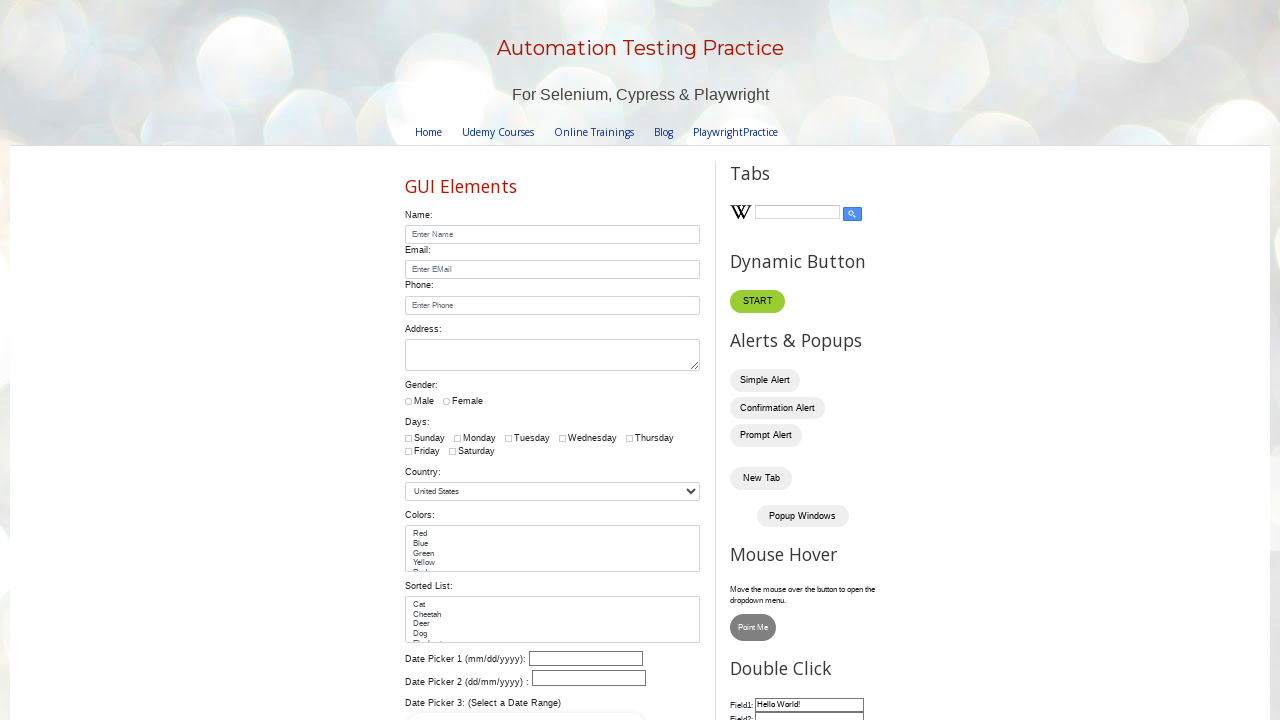

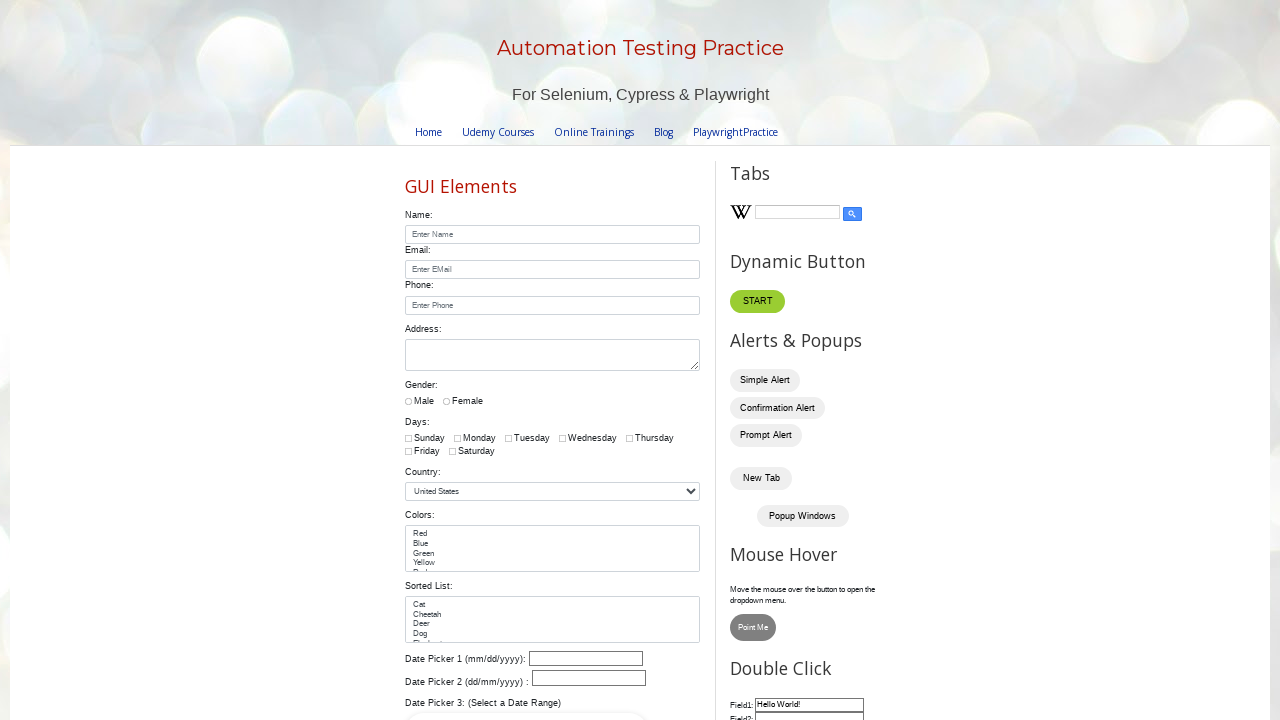